Tests the Text Box form with only a valid email filled in while leaving other fields empty, then verifies submission works.

Starting URL: https://demoqa.com/

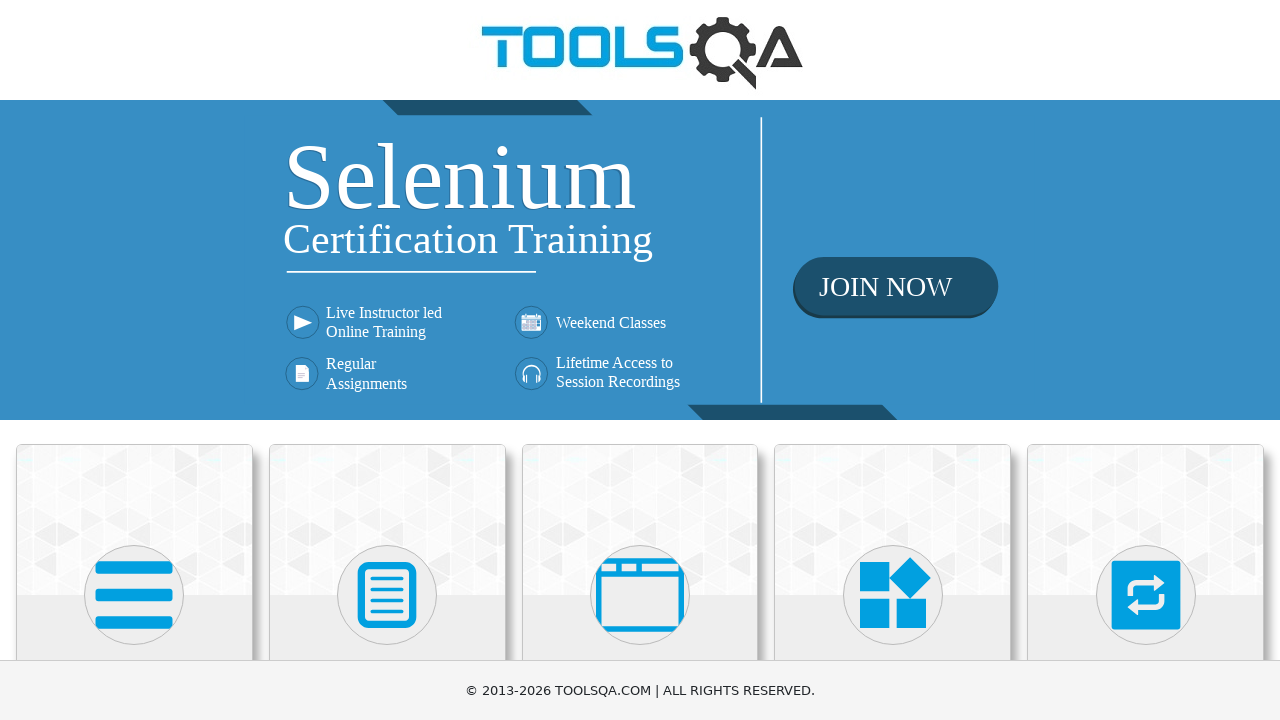

Clicked on Elements card to open the menu at (134, 360) on text=Elements
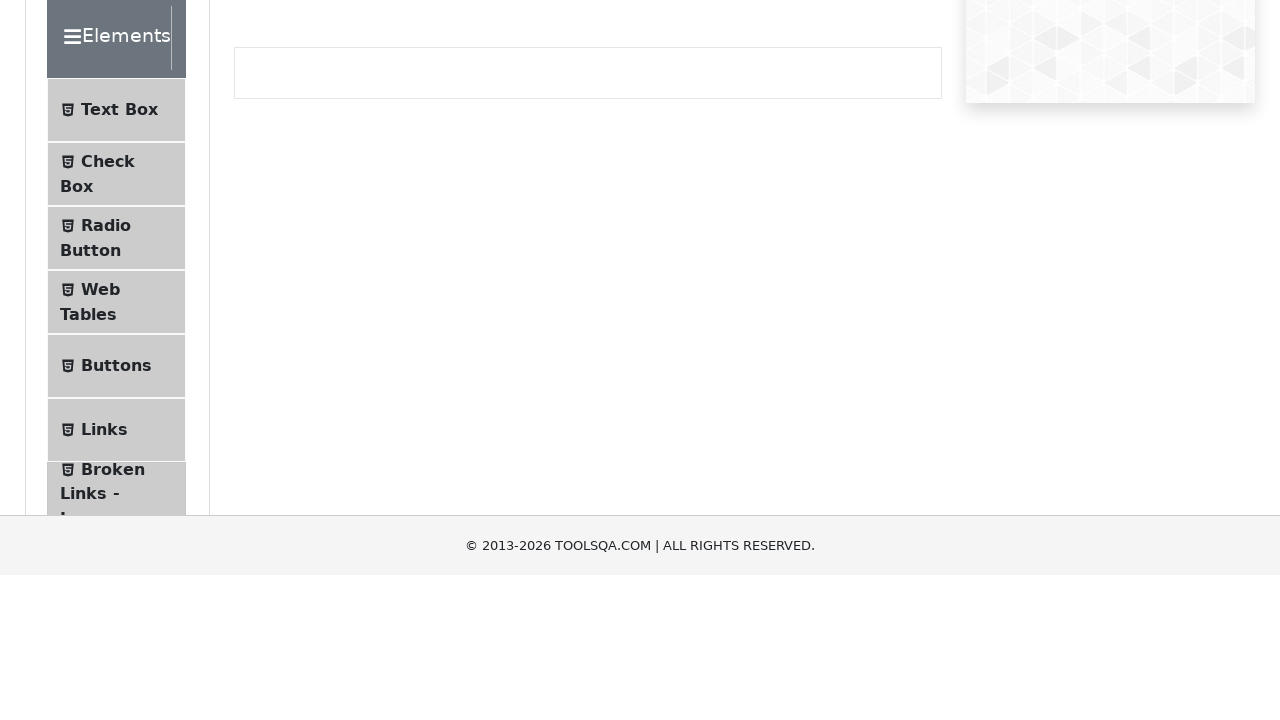

Clicked on Text Box menu item at (119, 261) on text=Text Box
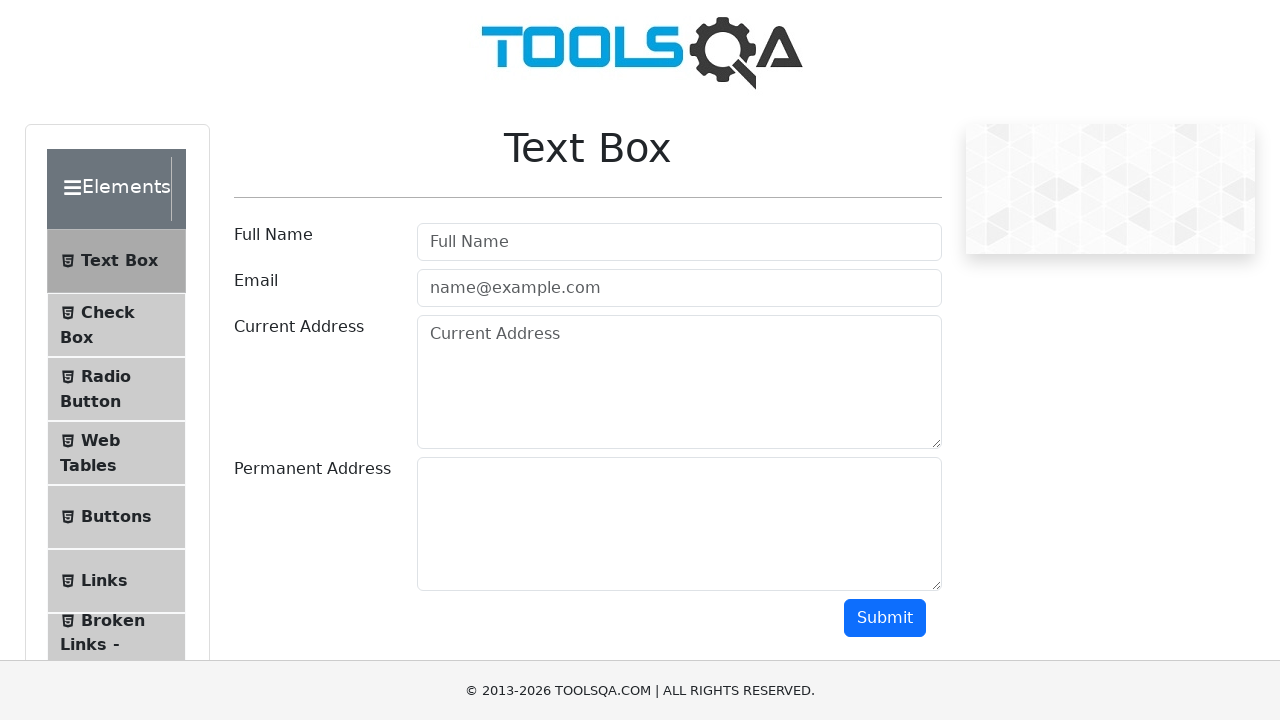

Filled email field with valid email 'jane.doe@testmail.org' on #userEmail
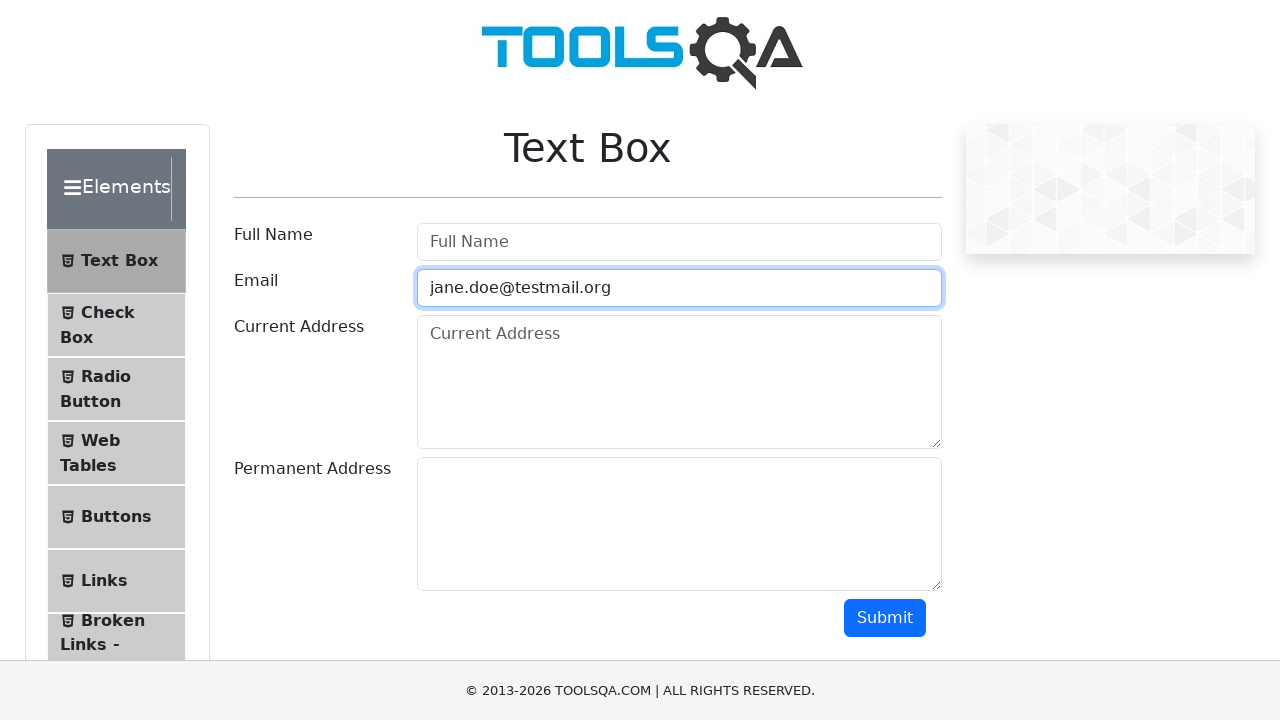

Clicked the Submit button at (885, 618) on #submit
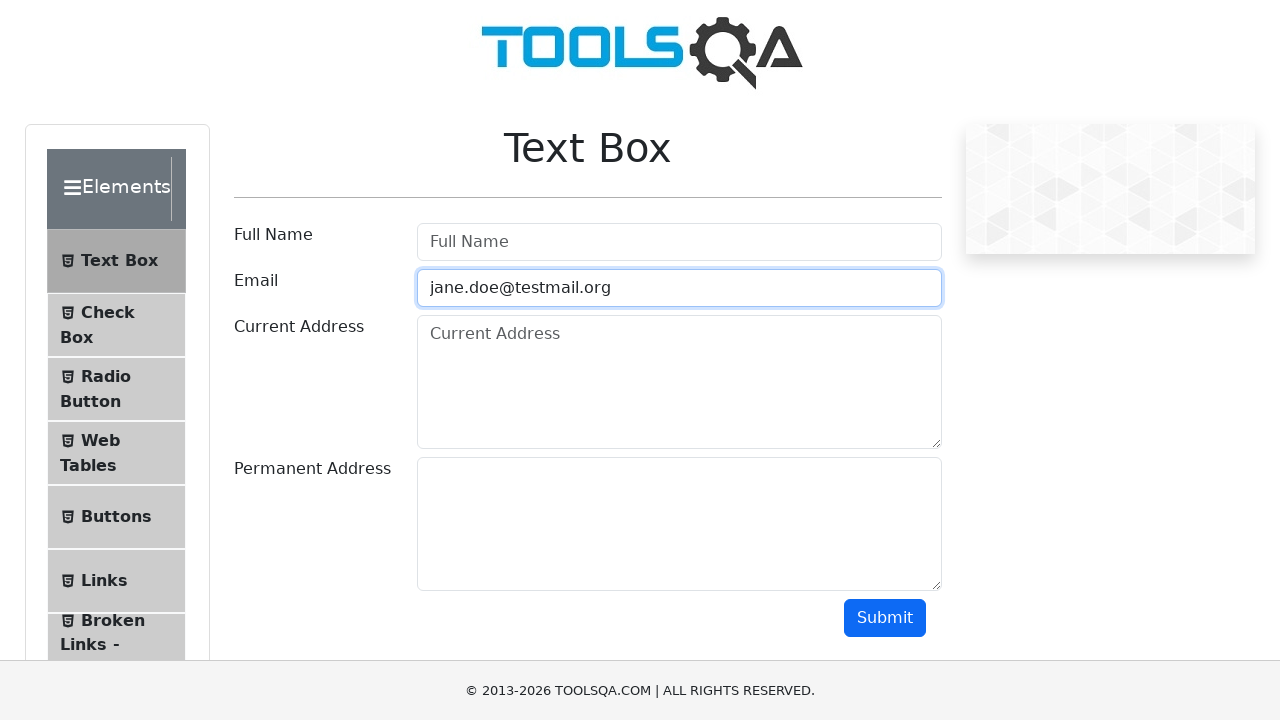

Form submission results appeared
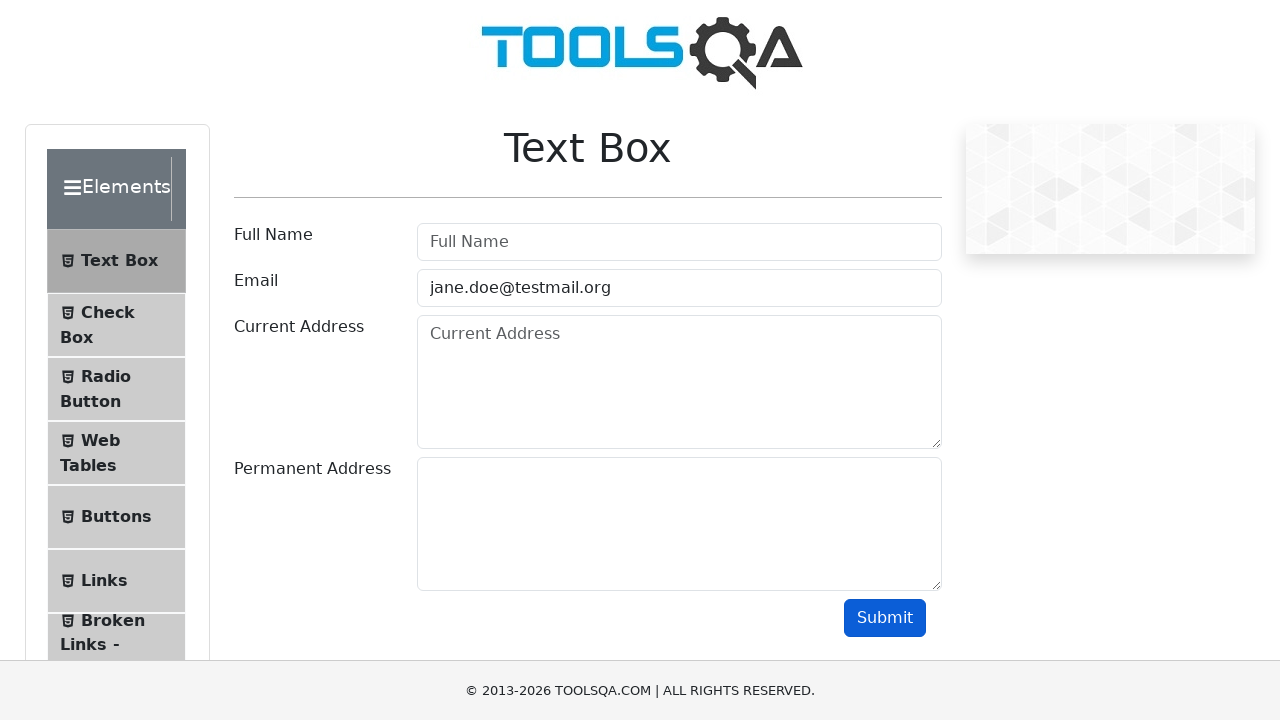

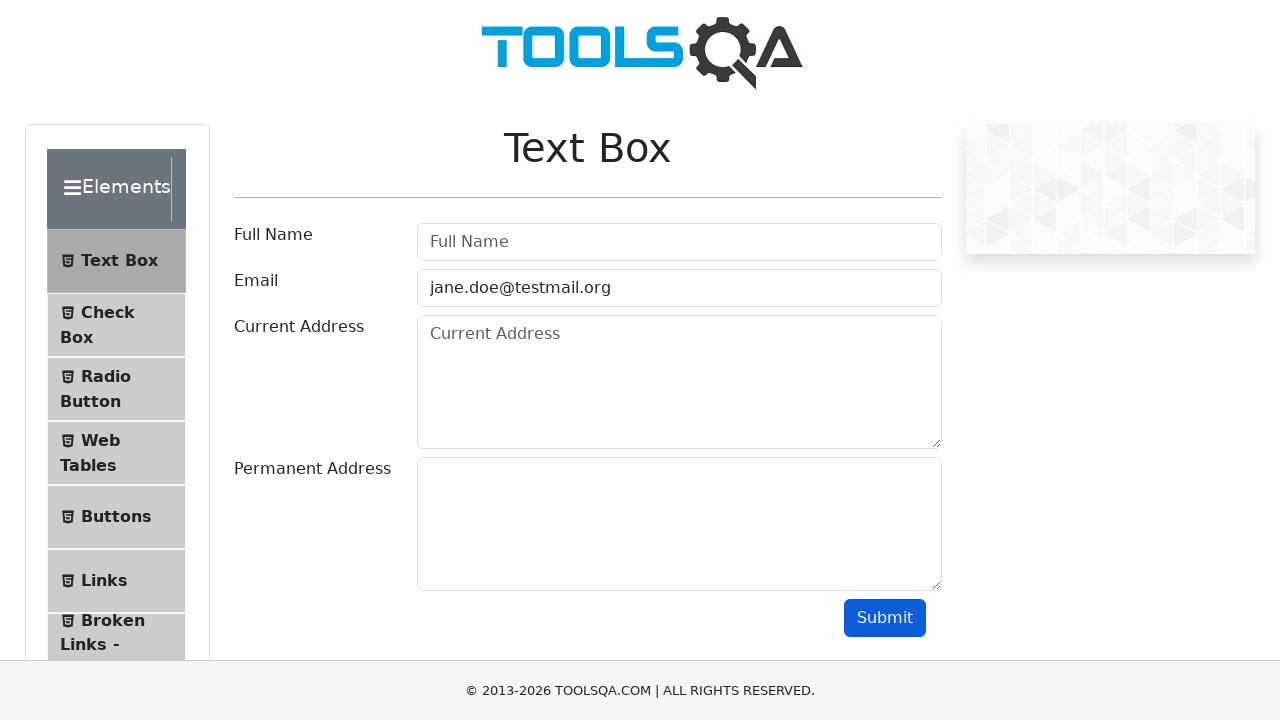